Tests drag and drop functionality by dragging an element onto a drop target and verifying the "Dropped!" message appears

Starting URL: https://crossbrowsertesting.github.io/drag-and-drop.html

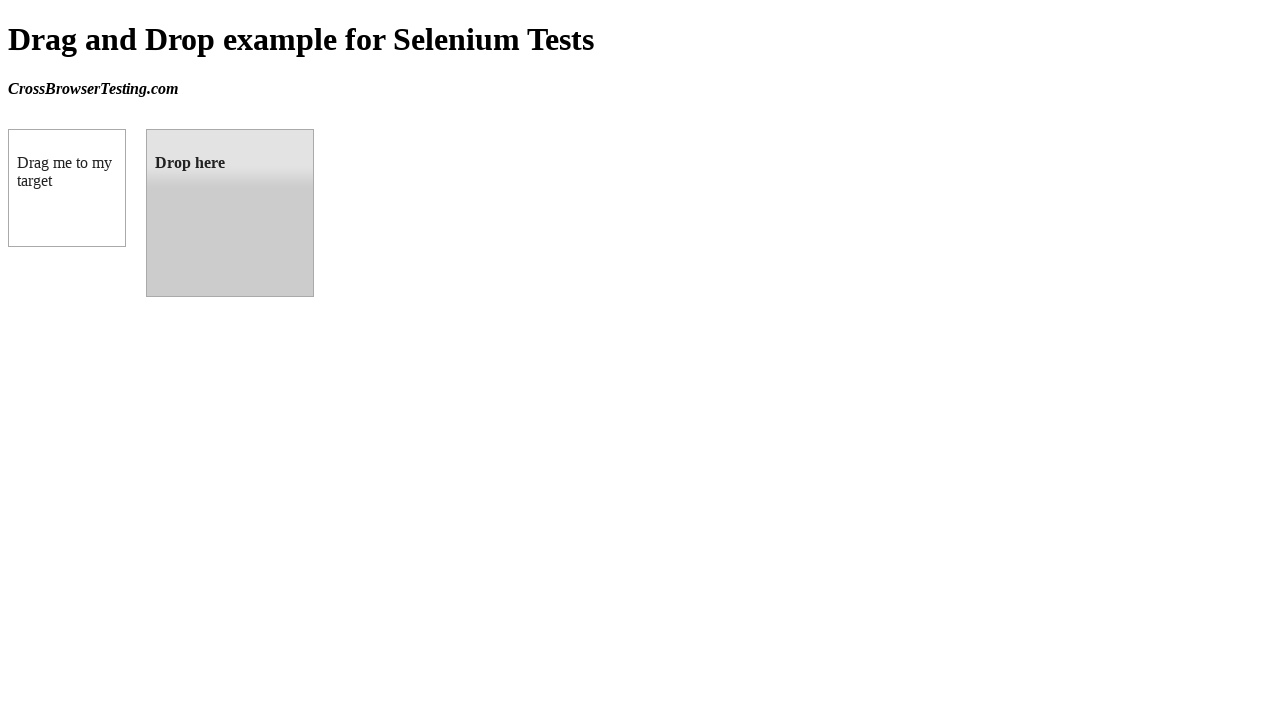

Navigated to drag and drop test page
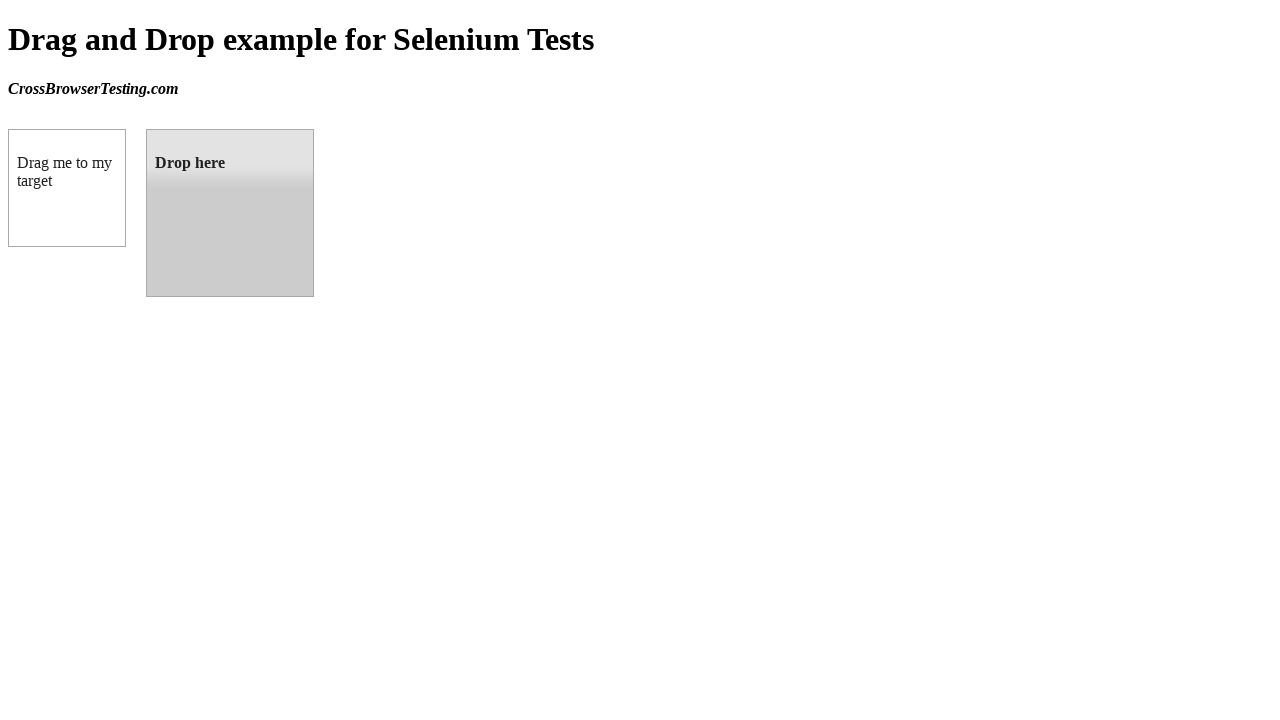

Located draggable element
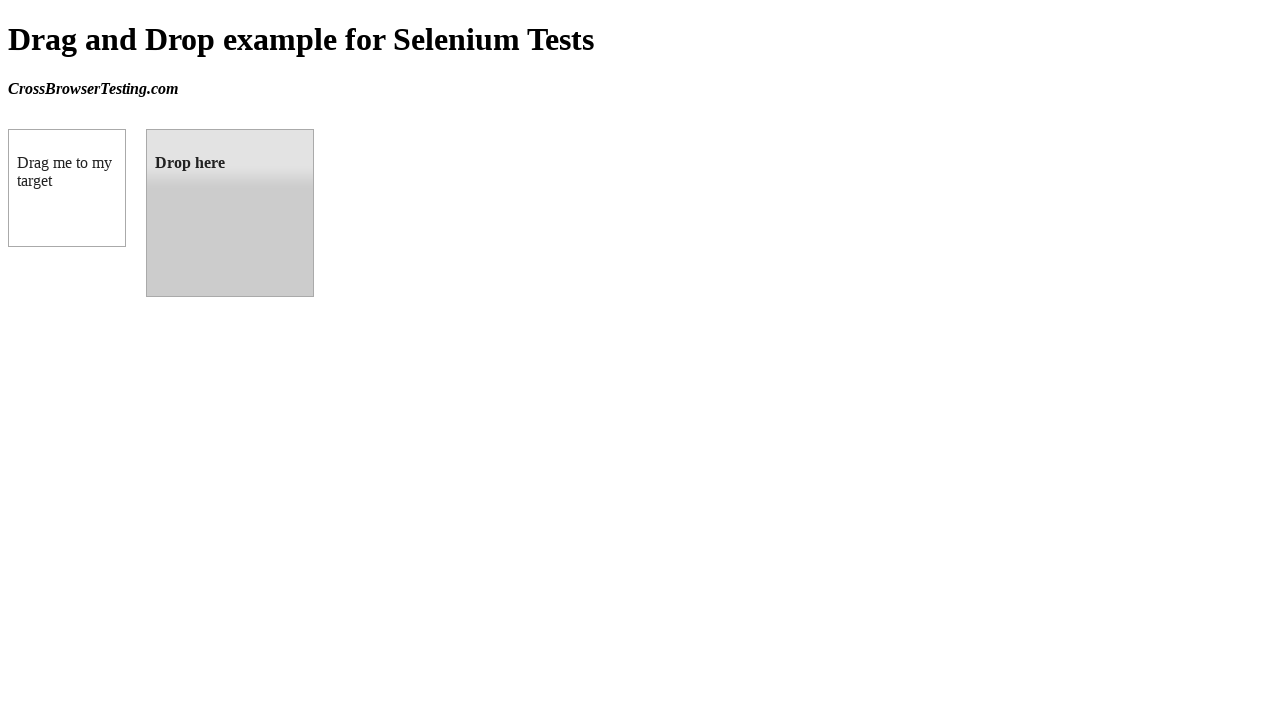

Located droppable element
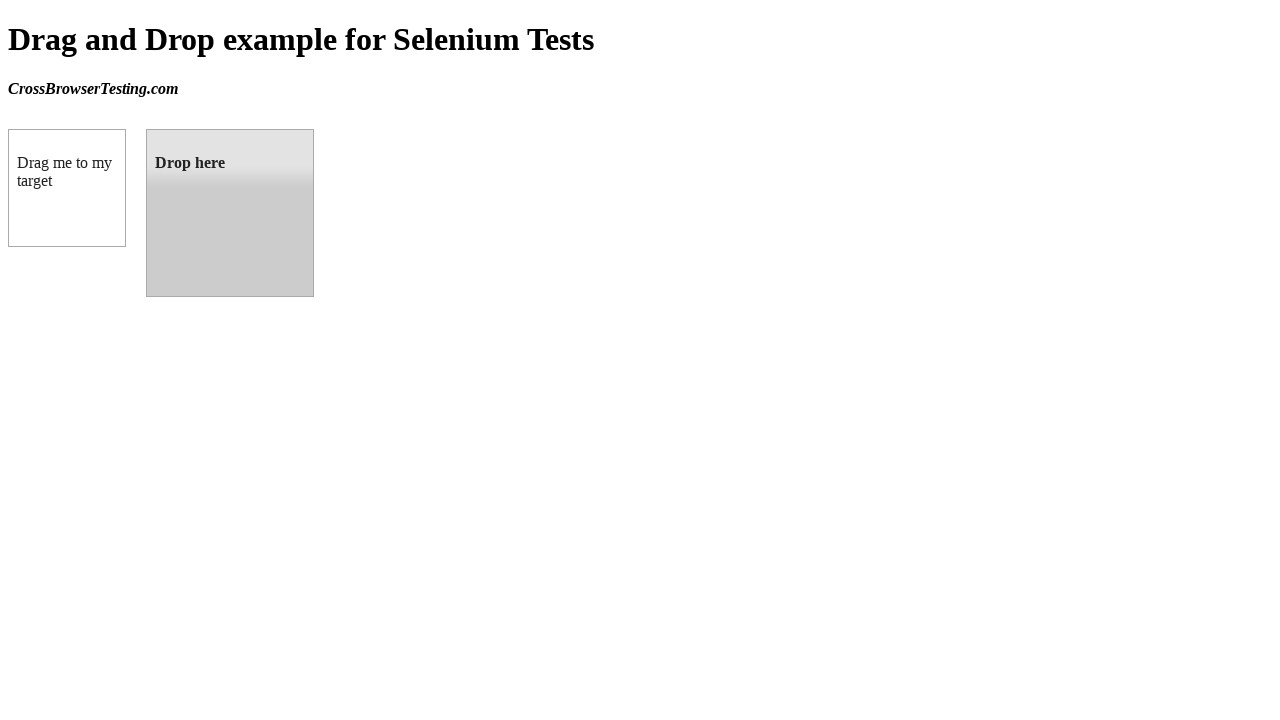

Dragged element onto drop target at (230, 213)
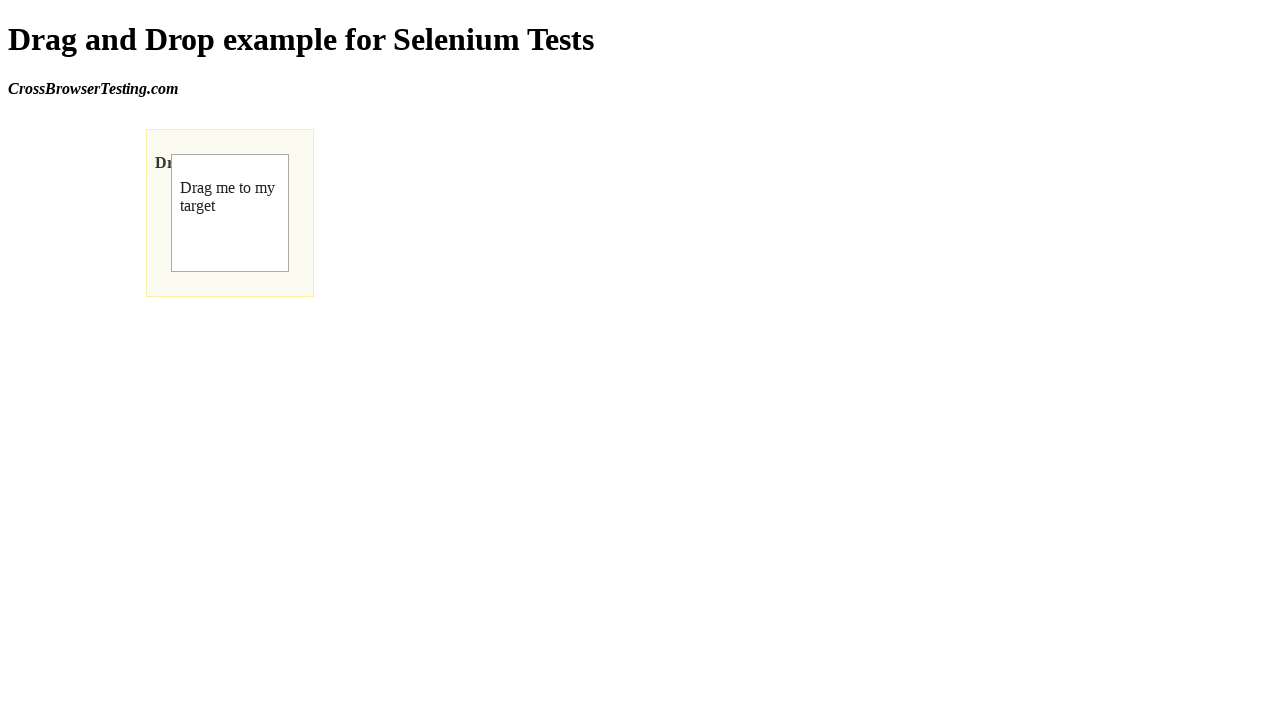

Verified 'Dropped!' message appears in drop target
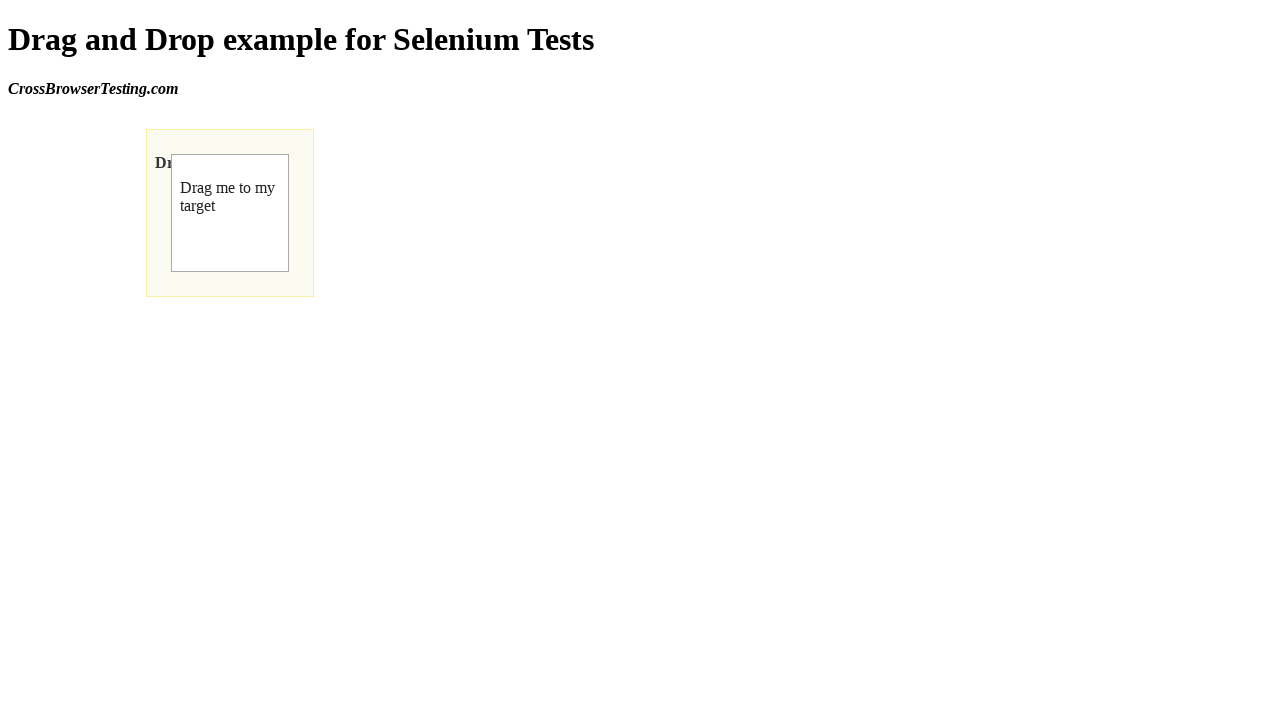

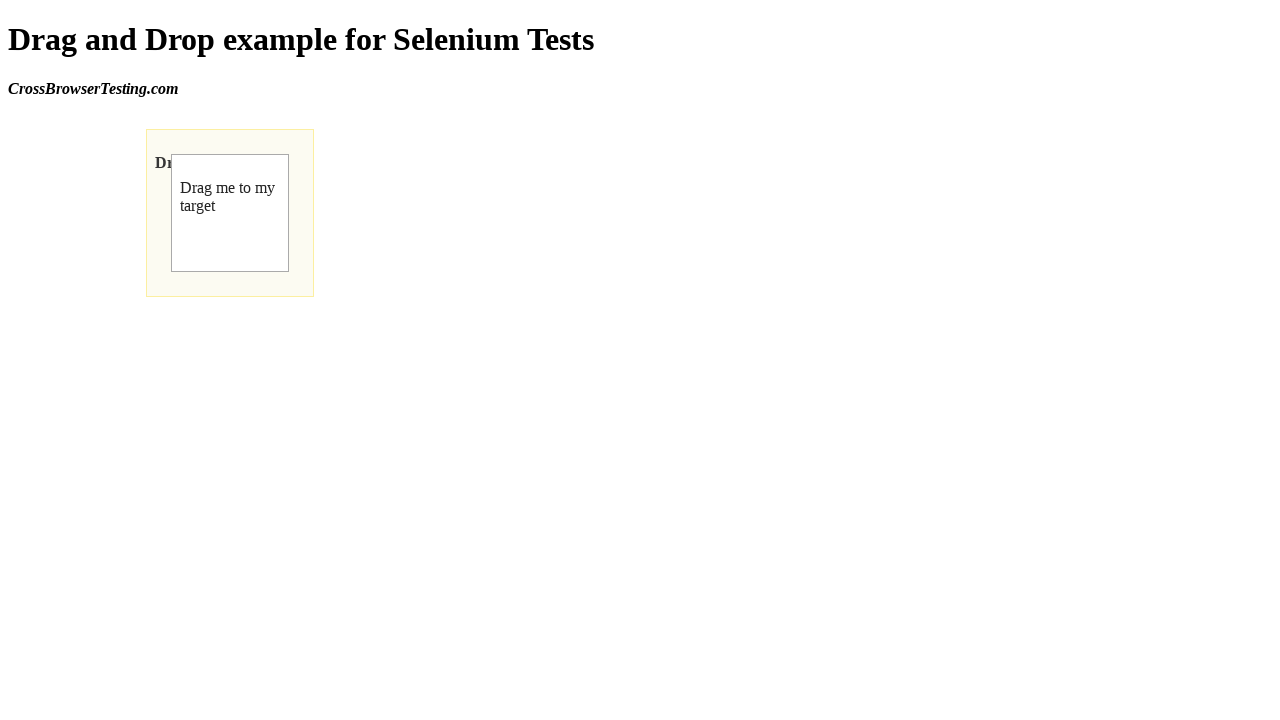